Navigates to Music category, finds "How Music Works" book, clicks its cover image, and verifies the correct product page opens

Starting URL: http://books.toscrape.com

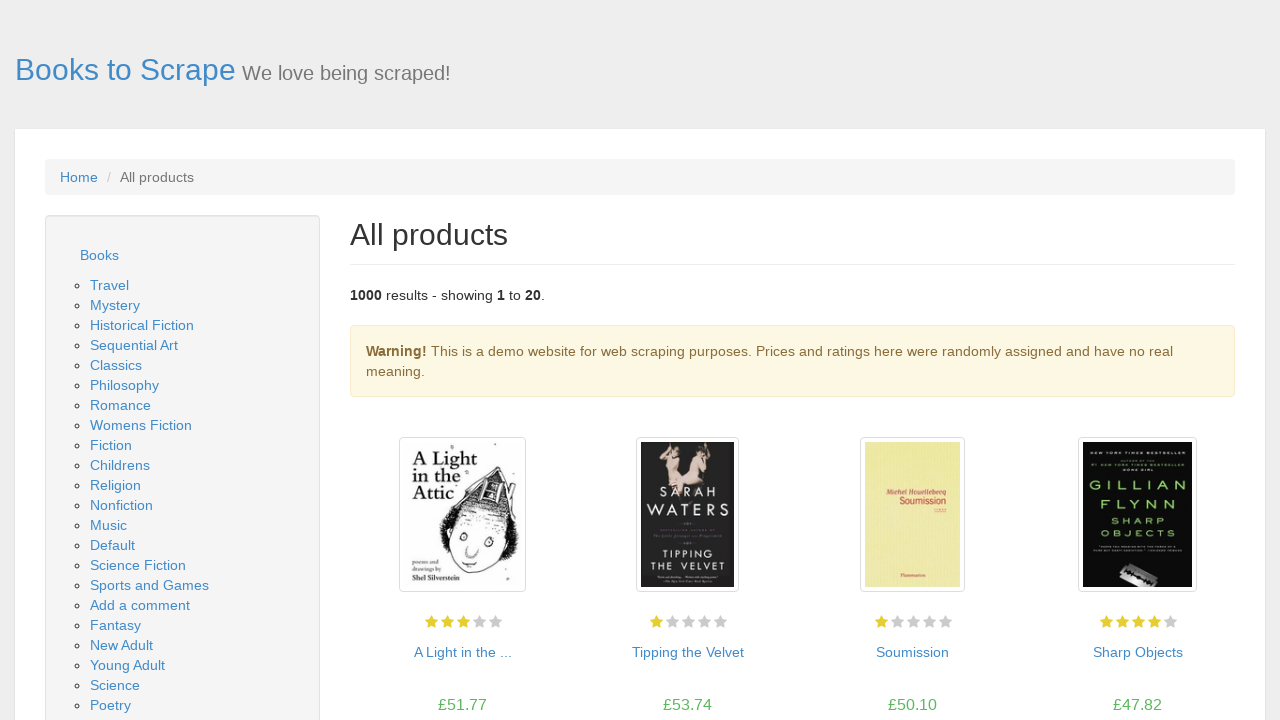

Waited for main page container to load
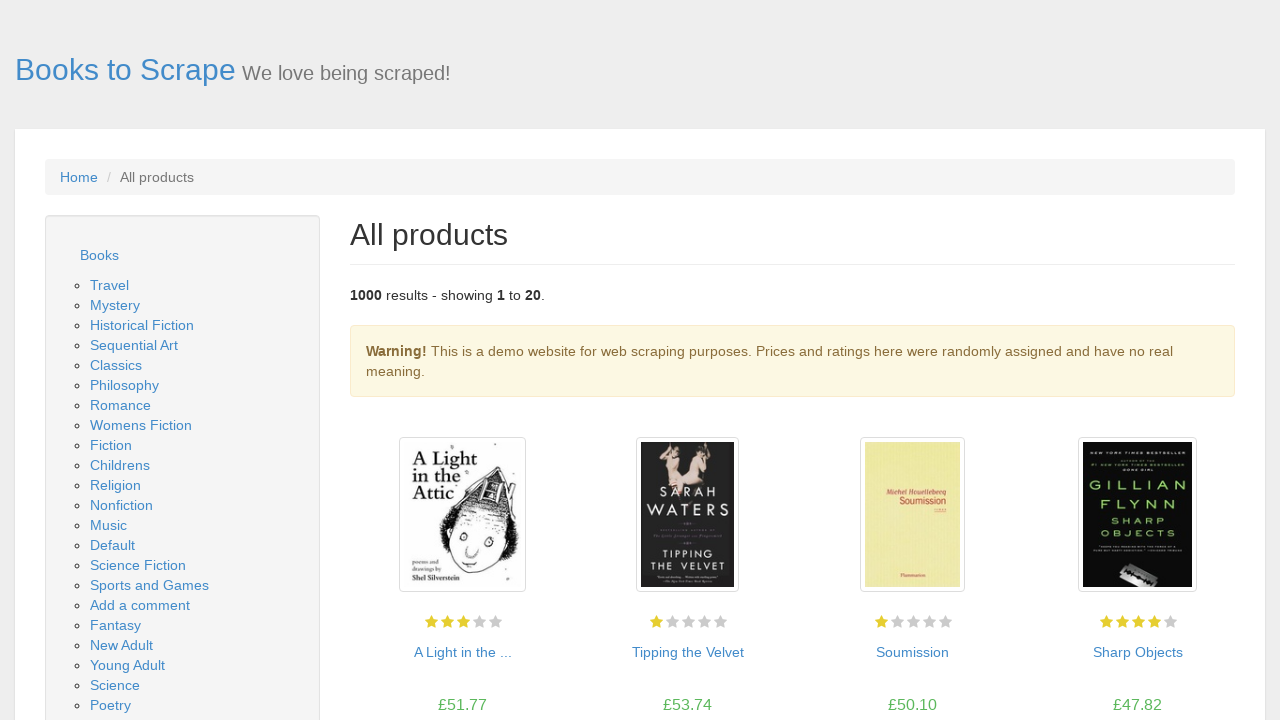

Clicked on Music category link at (108, 525) on a:has-text('Music')
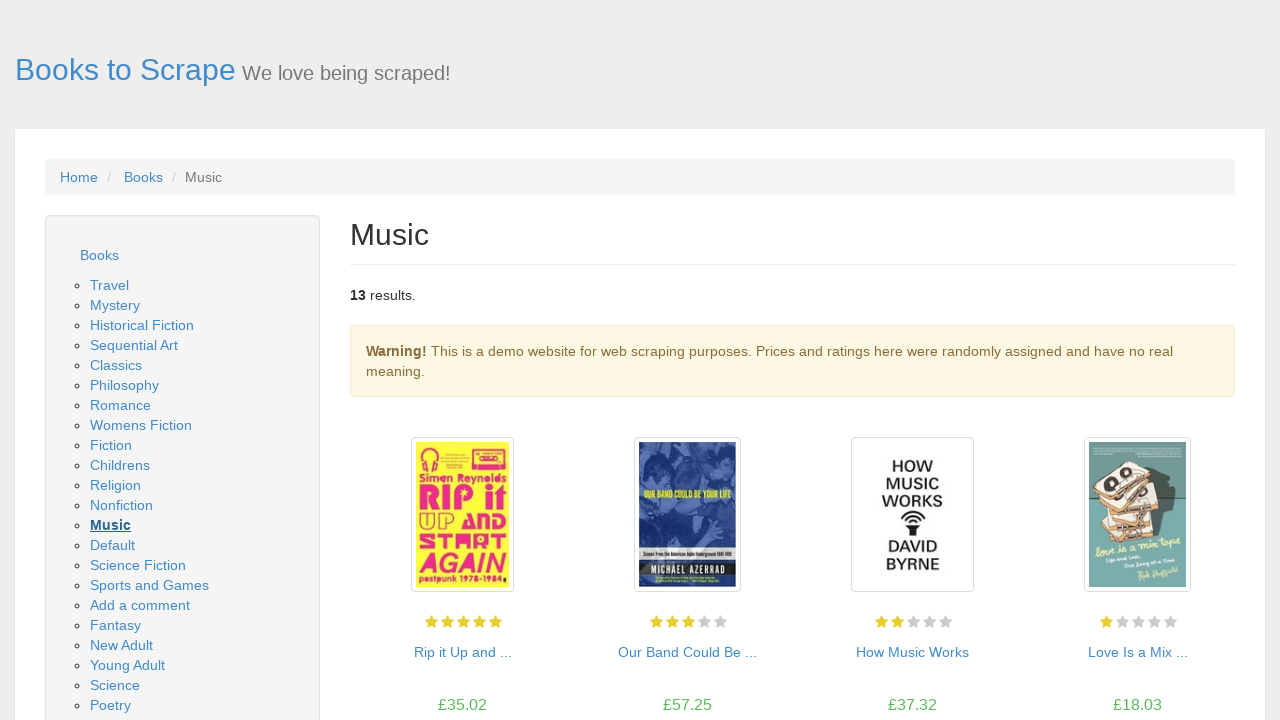

Waited for Music category page to load
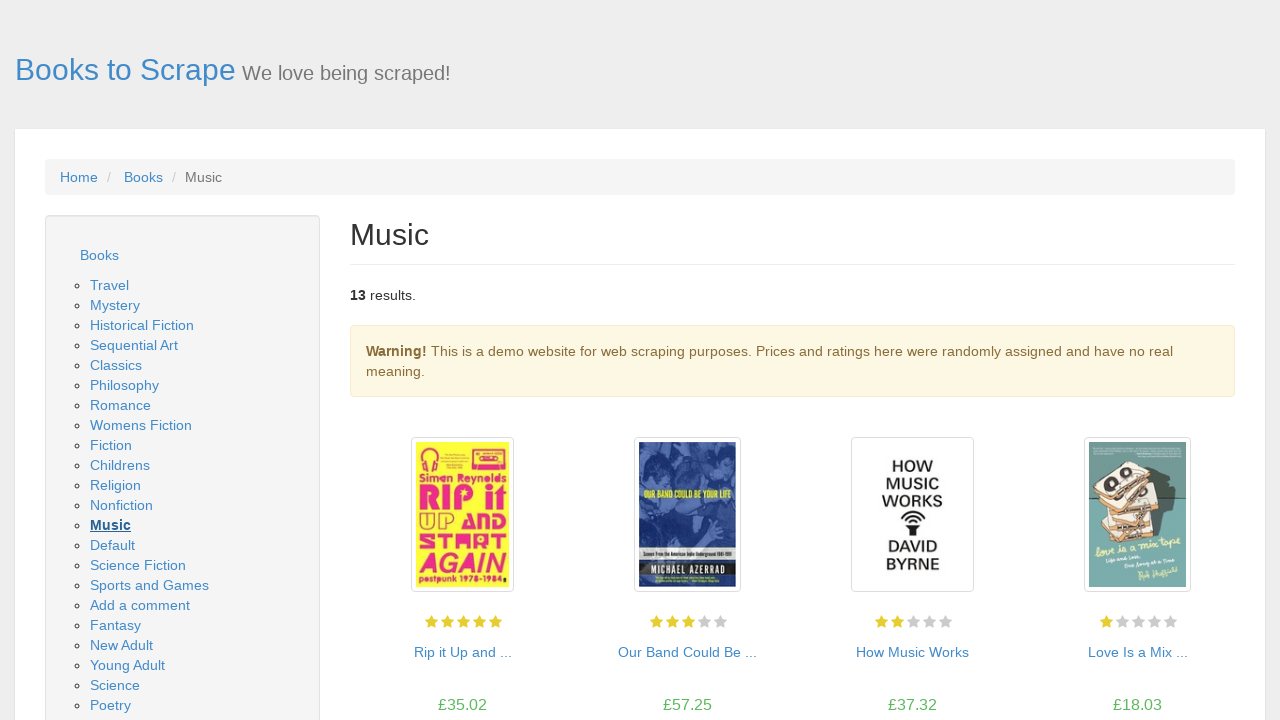

Clicked on 'How Music Works' book cover image at (912, 515) on article.product_pod >> internal:has="h3 a[title='How Music Works']" >> div.image
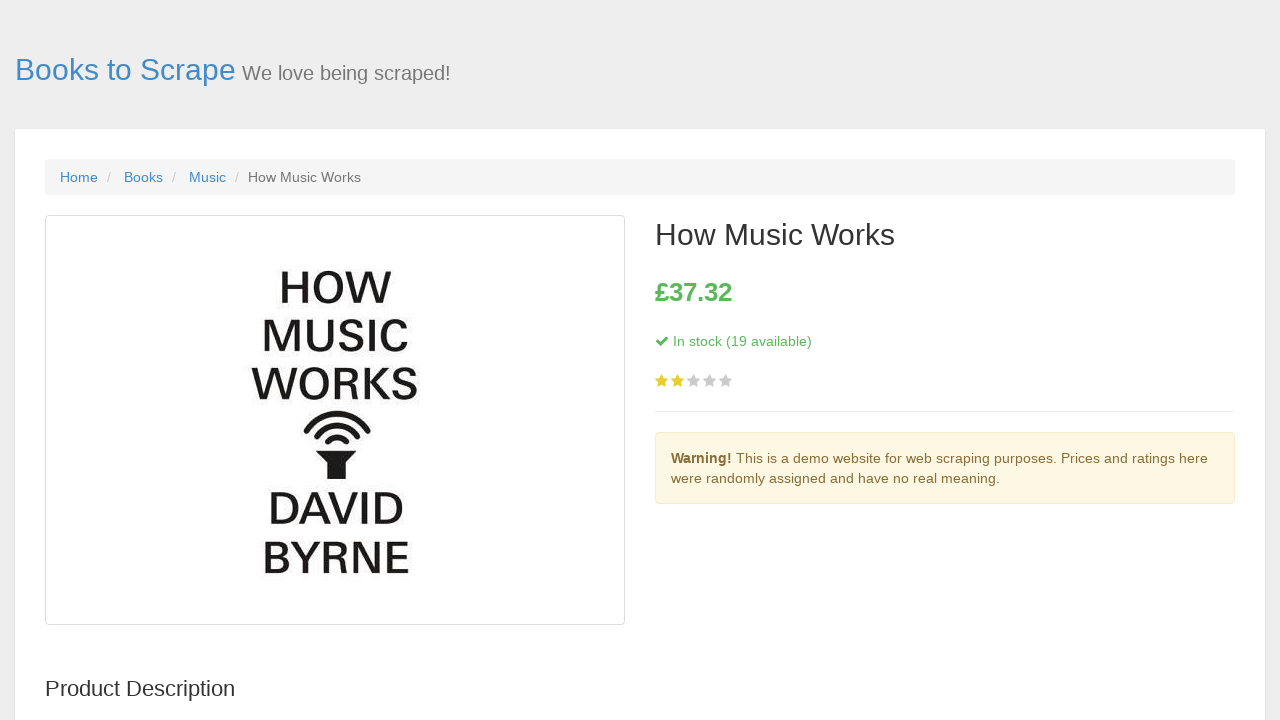

Verified correct product page URL for 'How Music Works'
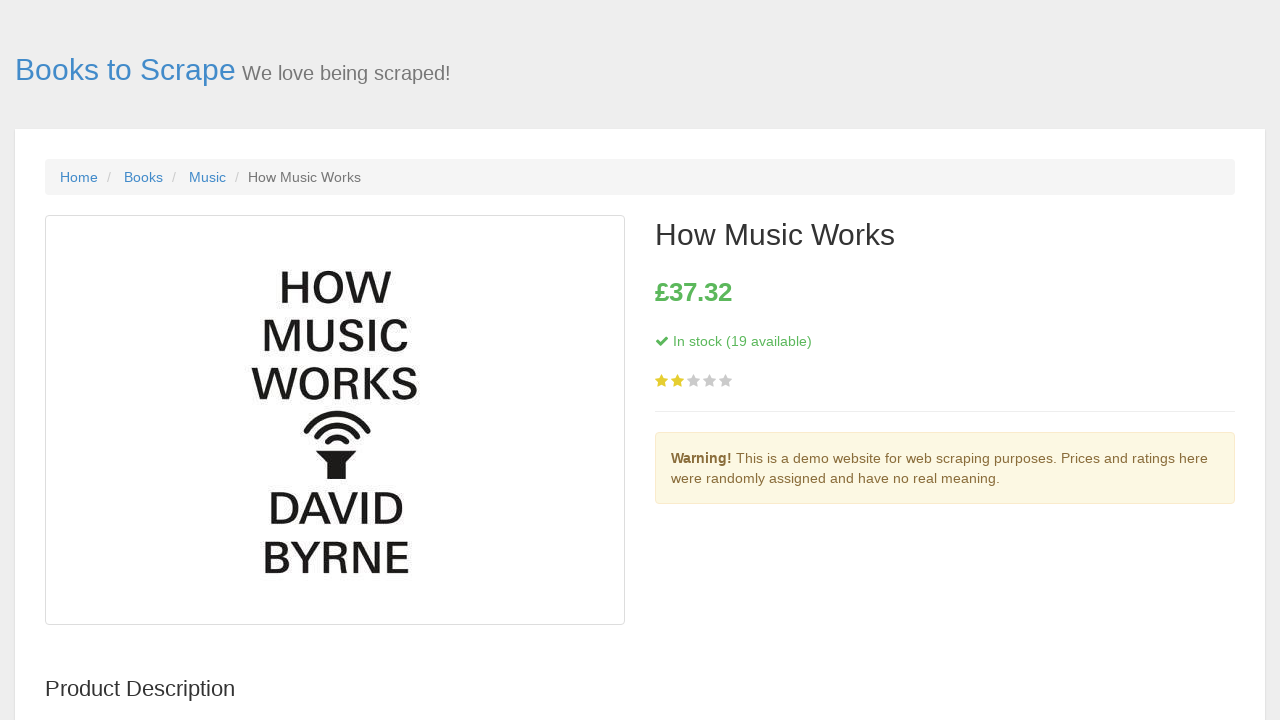

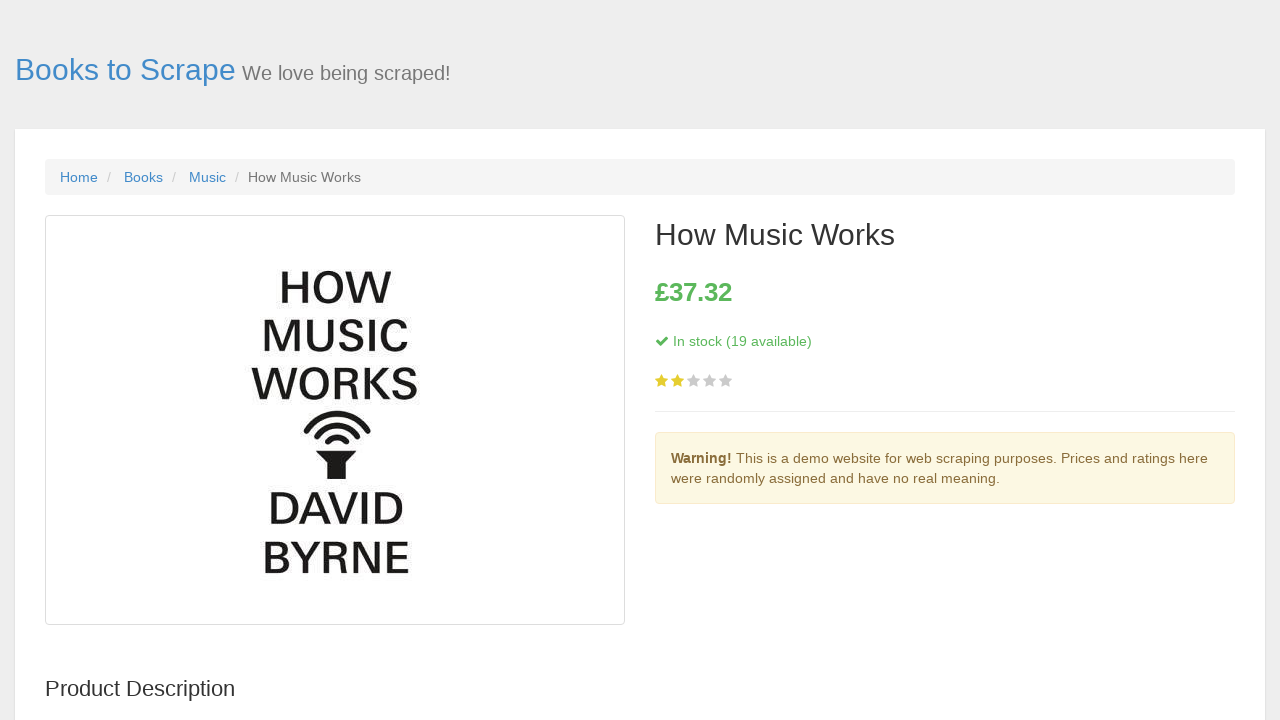